Tests JavaScript alert handling by clicking a button that triggers an alert and then accepting (dismissing) the alert dialog.

Starting URL: http://www.omayo.blogspot.com

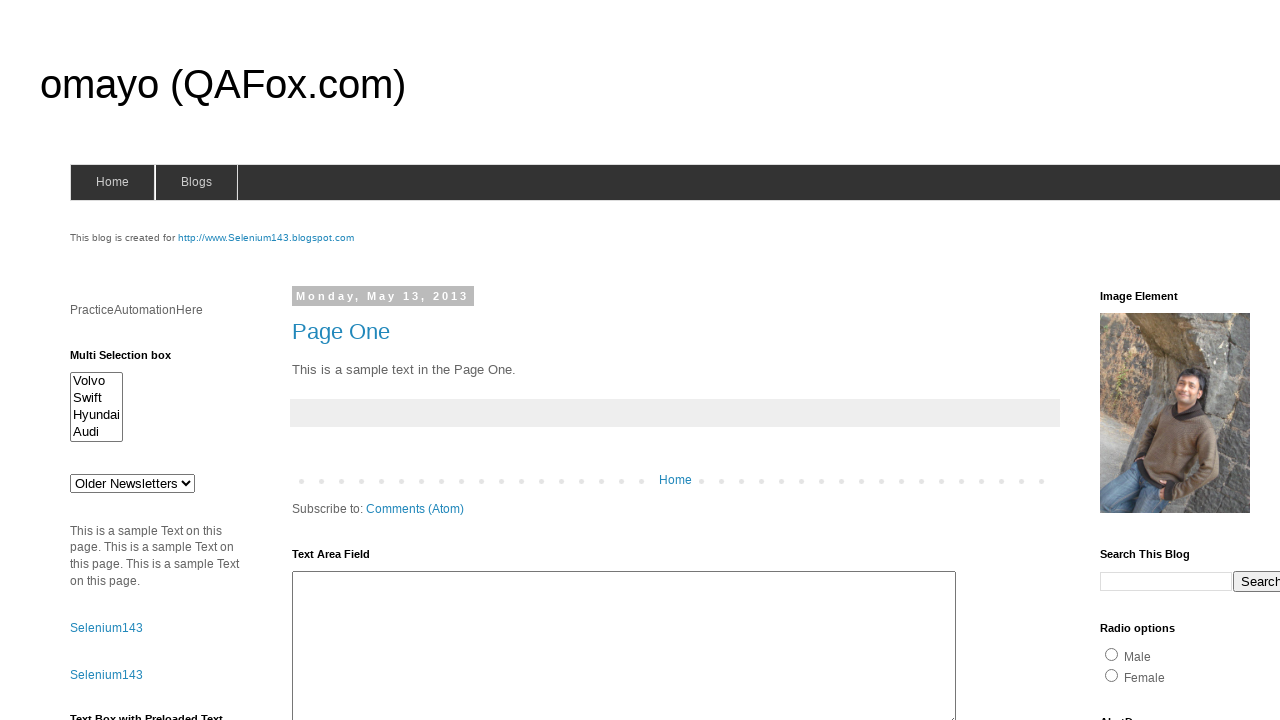

Clicked button to trigger JavaScript alert at (1154, 361) on #alert1
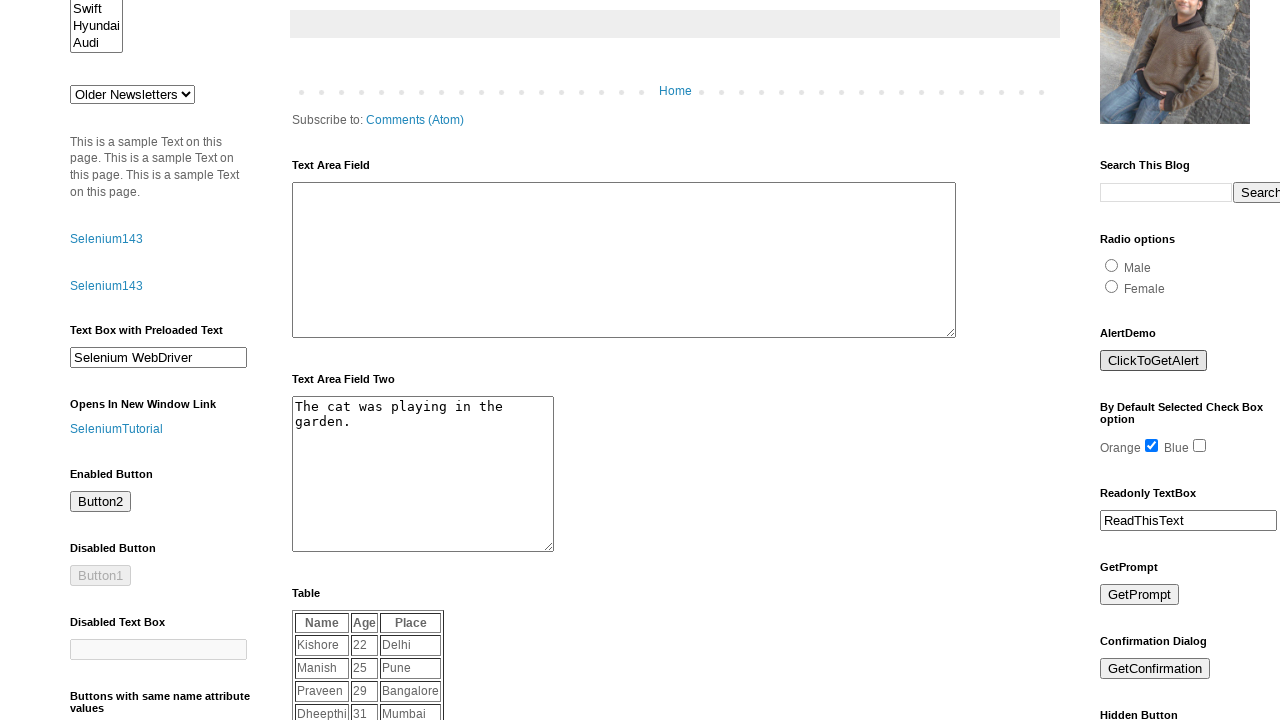

Set up dialog handler to accept alerts
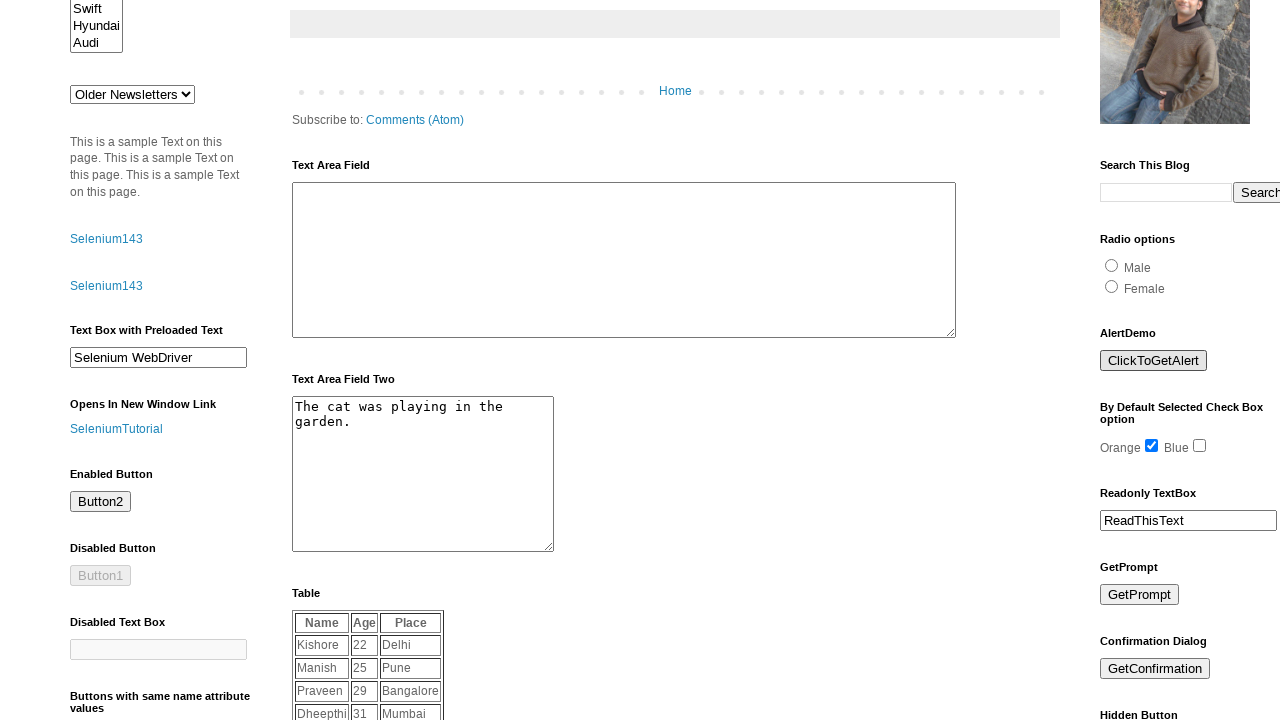

Registered one-time dialog handler with message logging
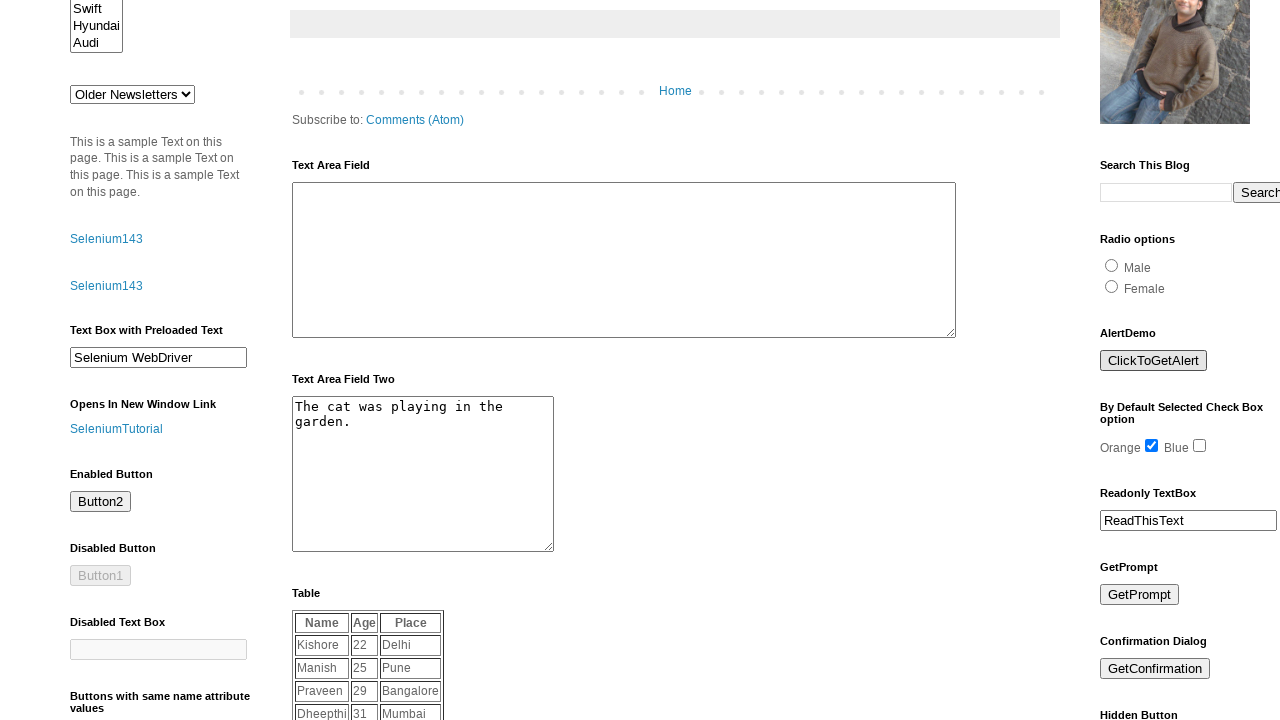

Clicked alert button again to demonstrate dialog handling at (1154, 361) on #alert1
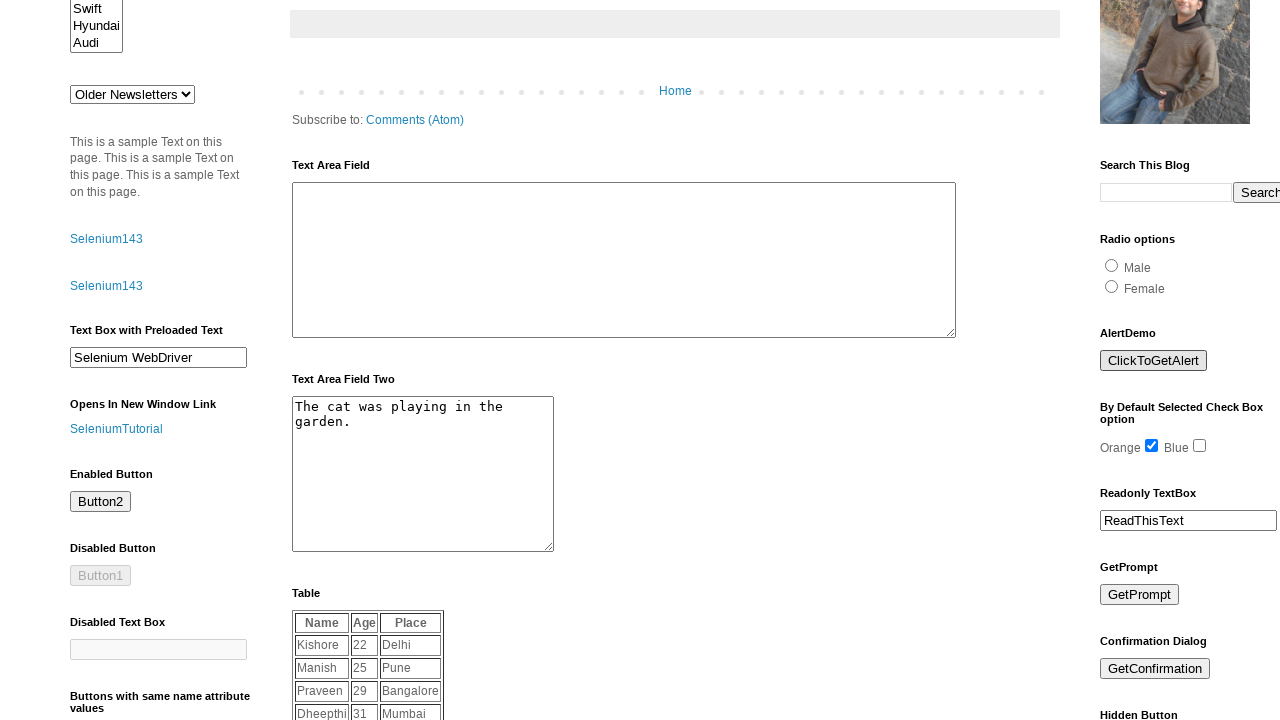

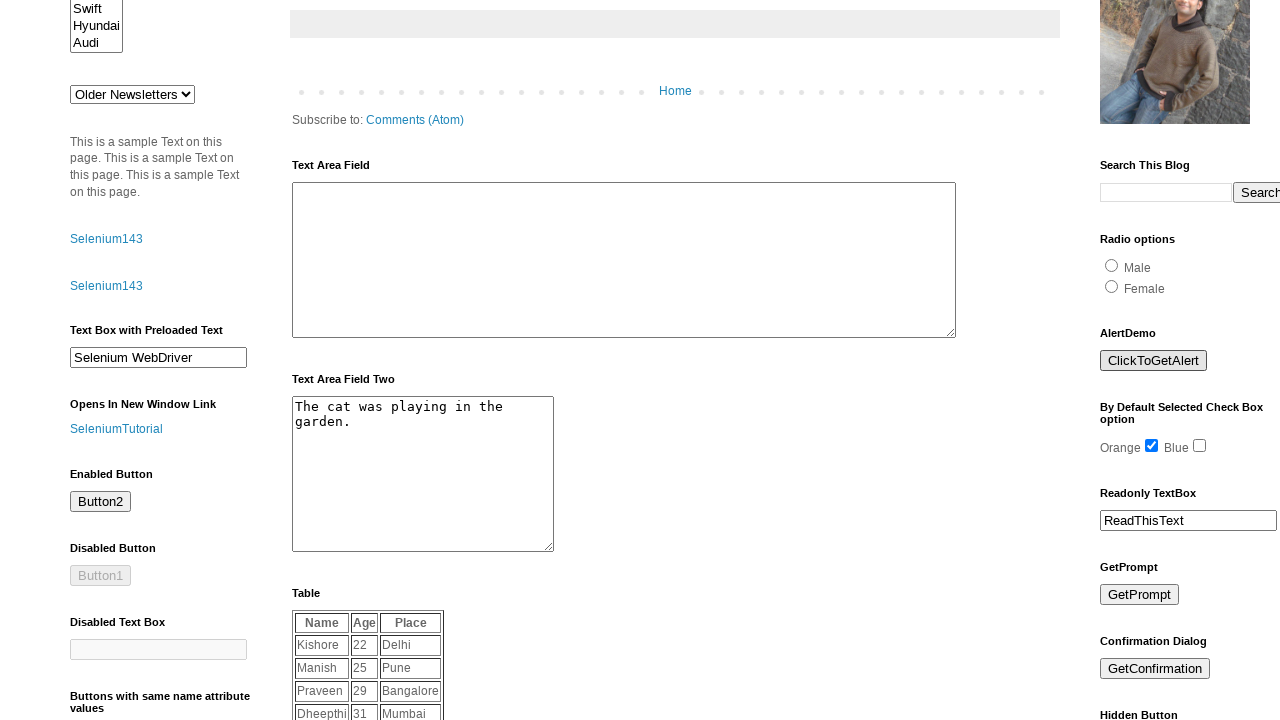